Tests a web form by entering text into a text box, clicking the submit button, and verifying the success message is displayed

Starting URL: https://www.selenium.dev/selenium/web/web-form.html

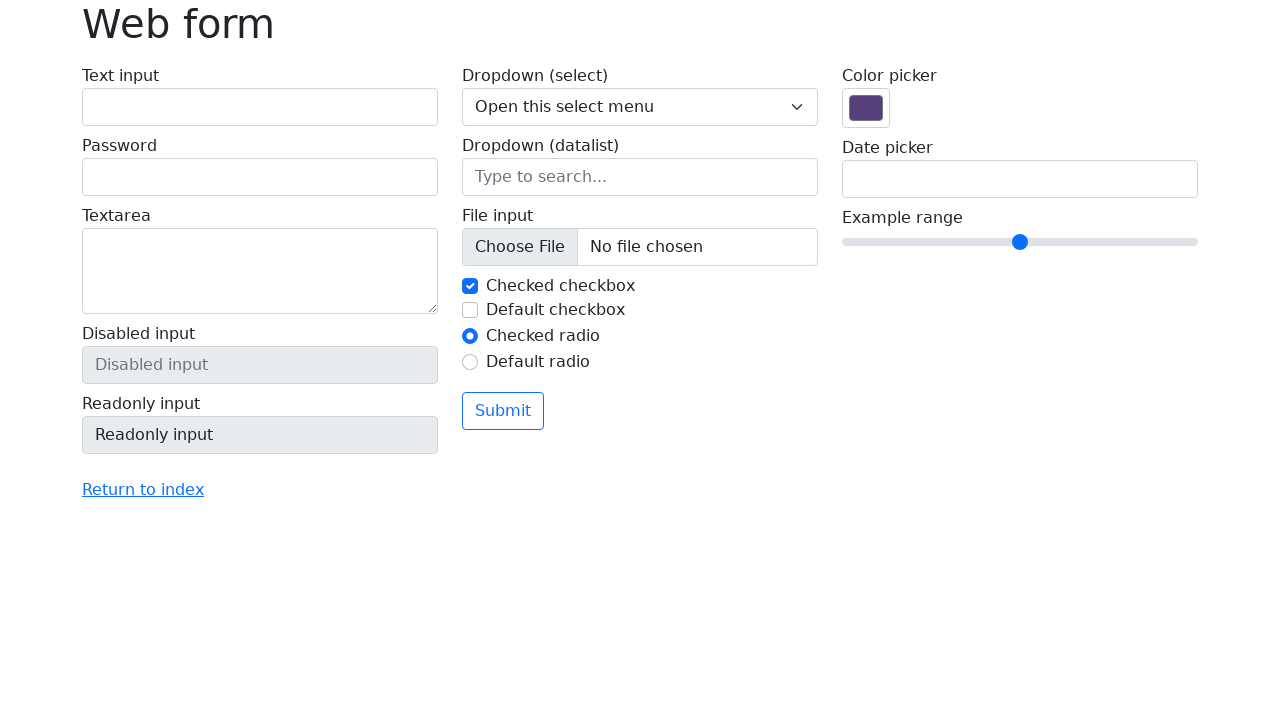

Verified page title is 'Web form'
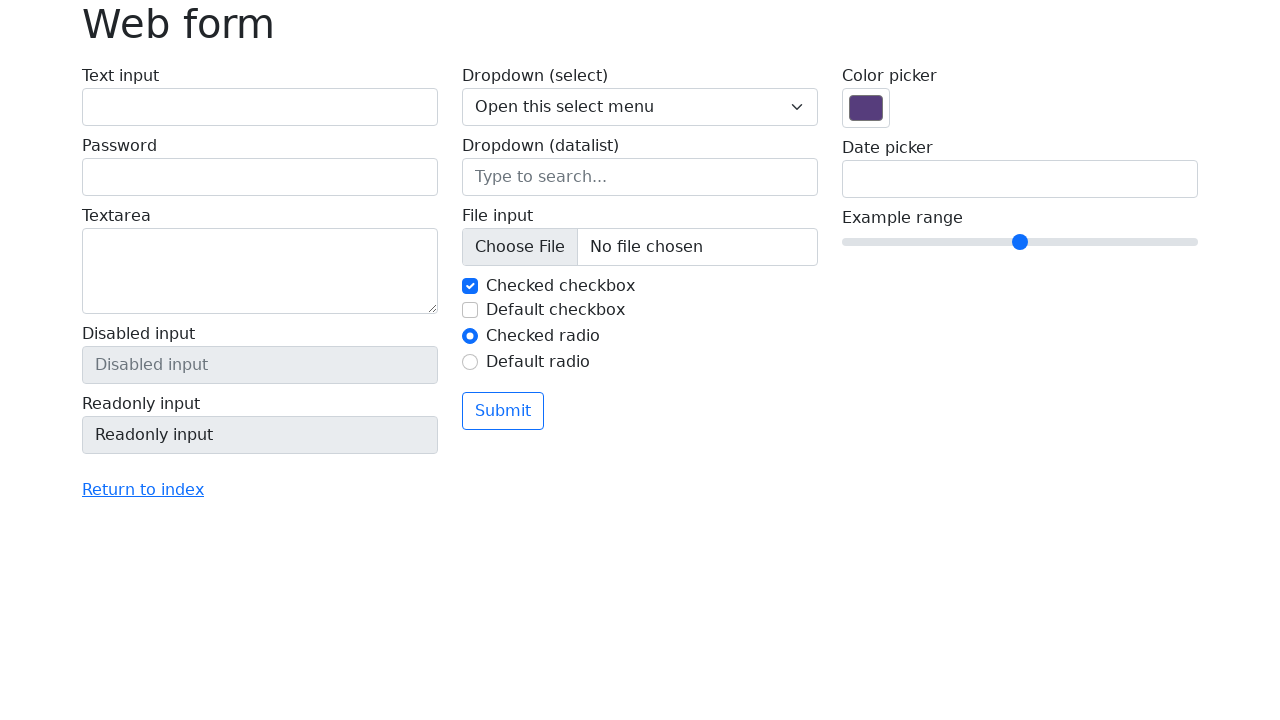

Filled text box with 'Selenium' on input[name='my-text']
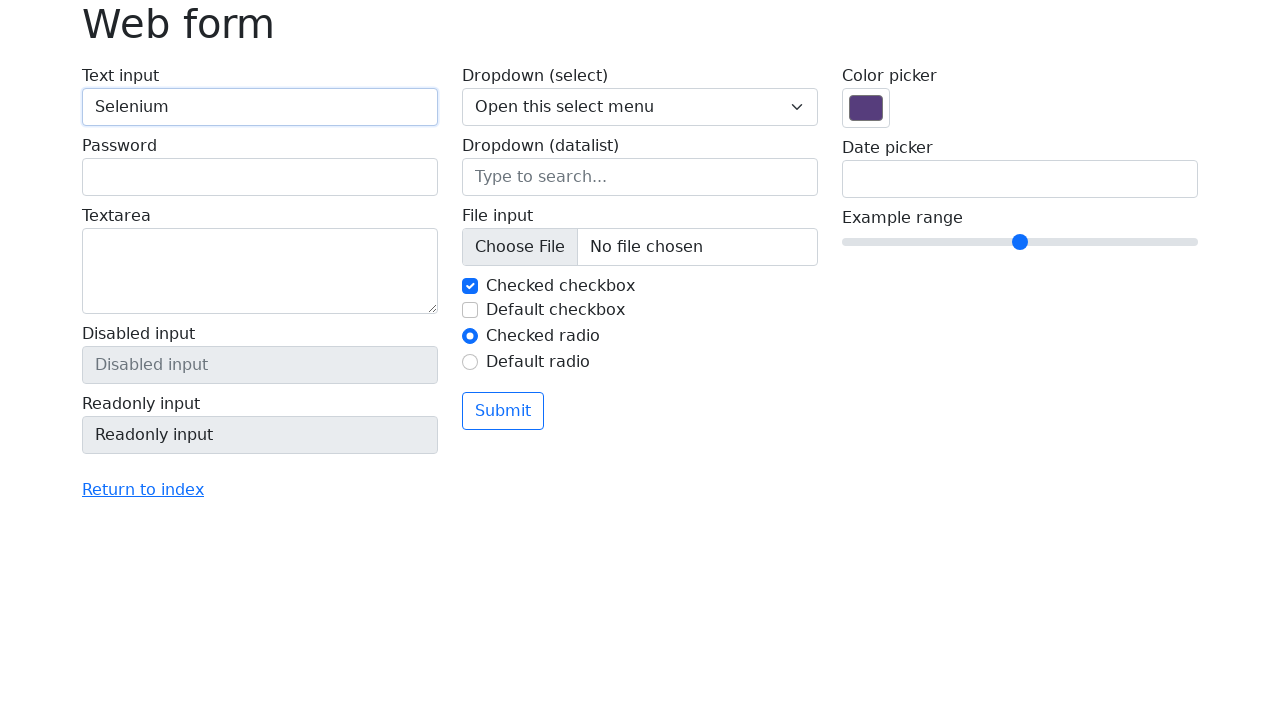

Clicked submit button at (503, 411) on button
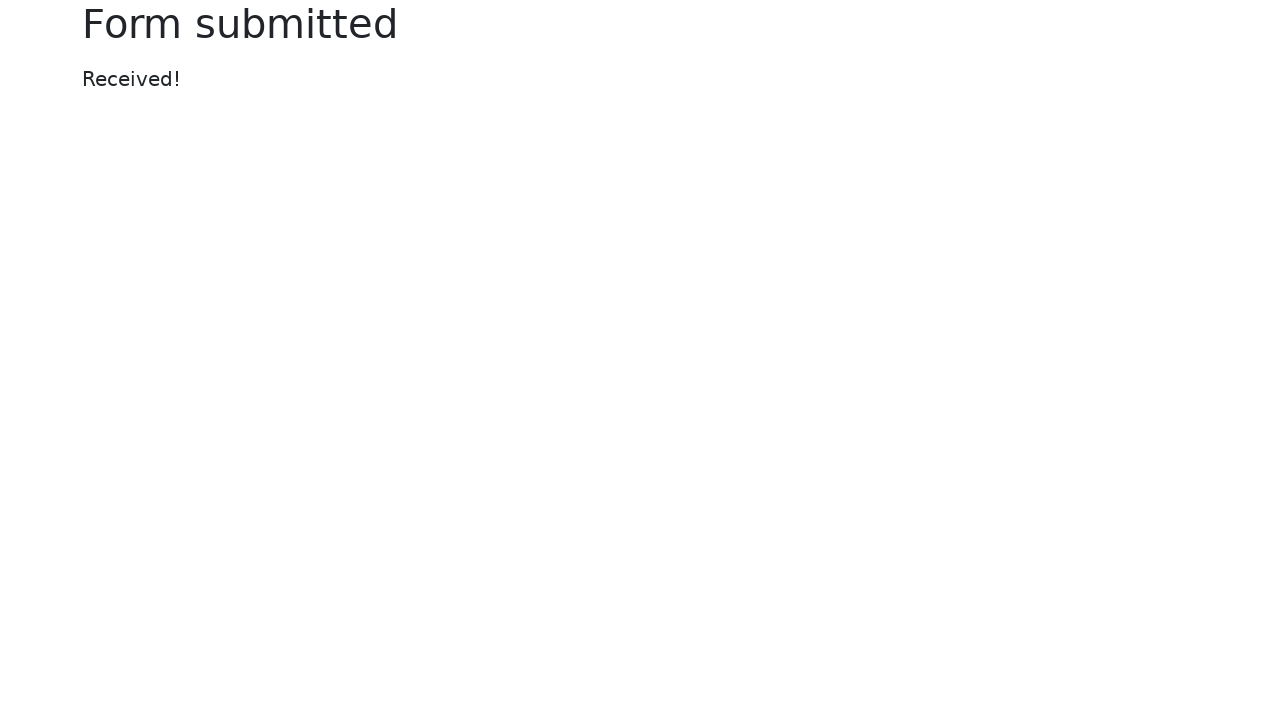

Success message element became visible
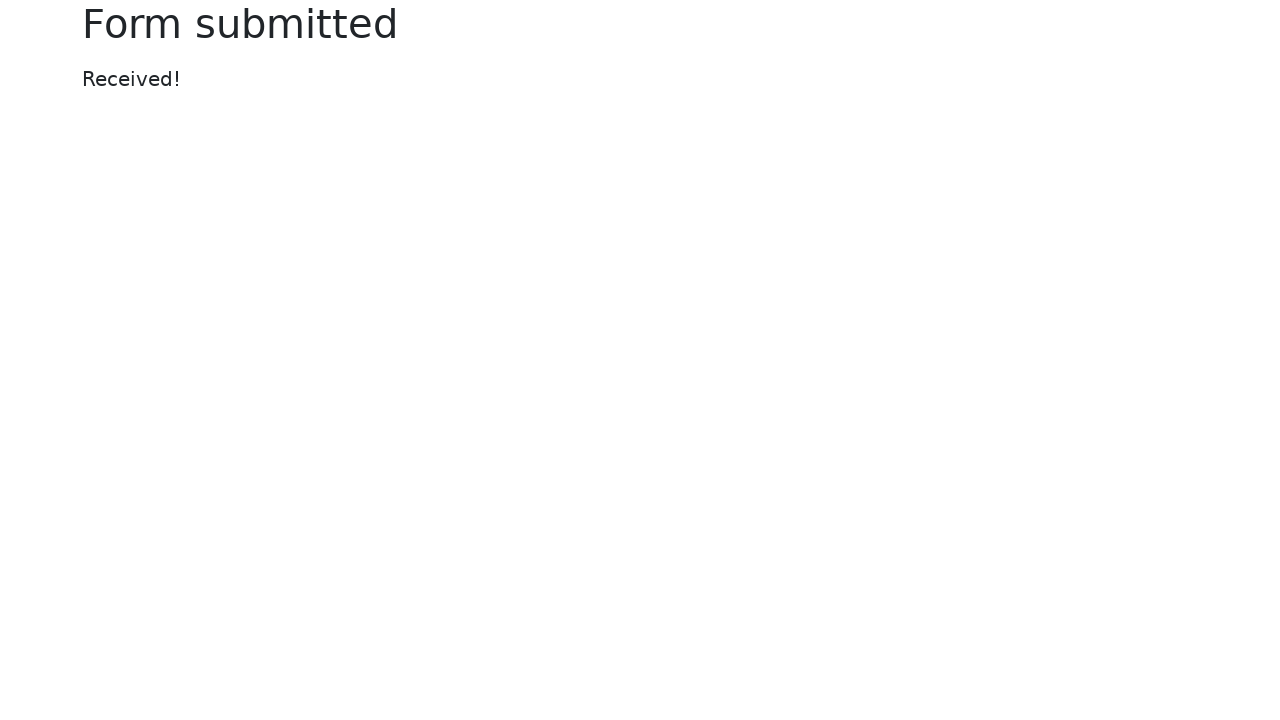

Verified success message displays 'Received!'
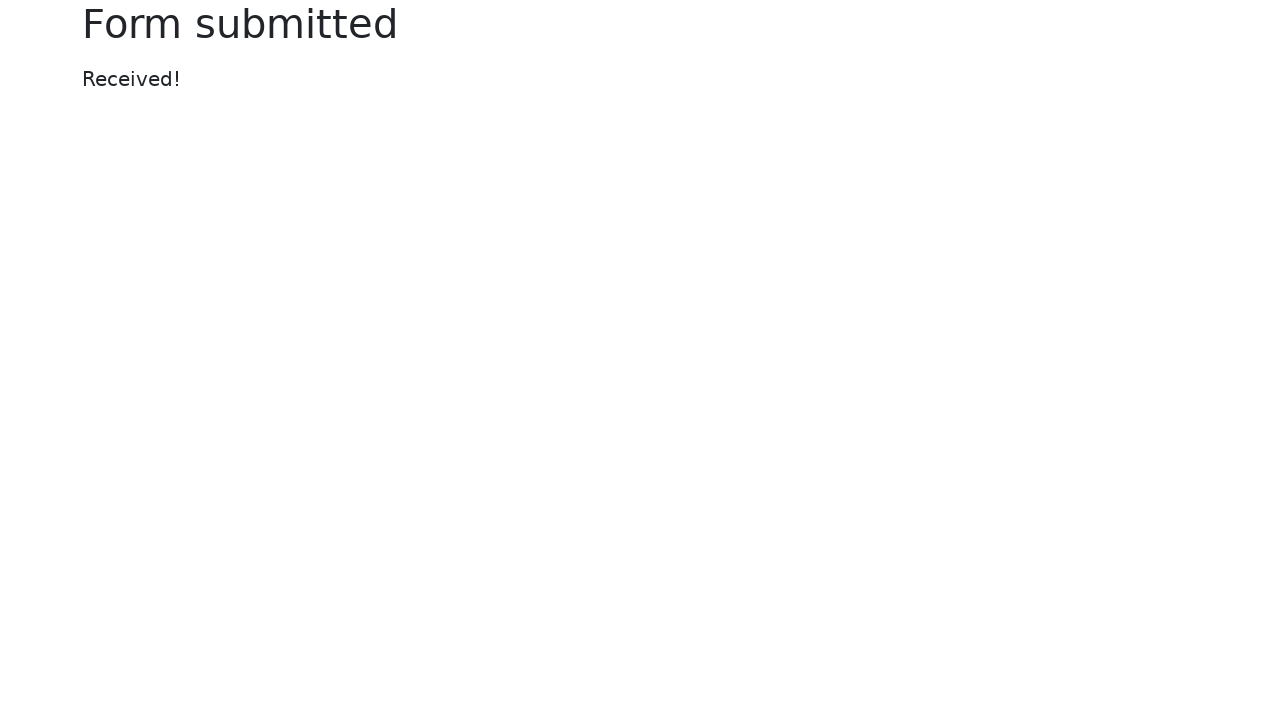

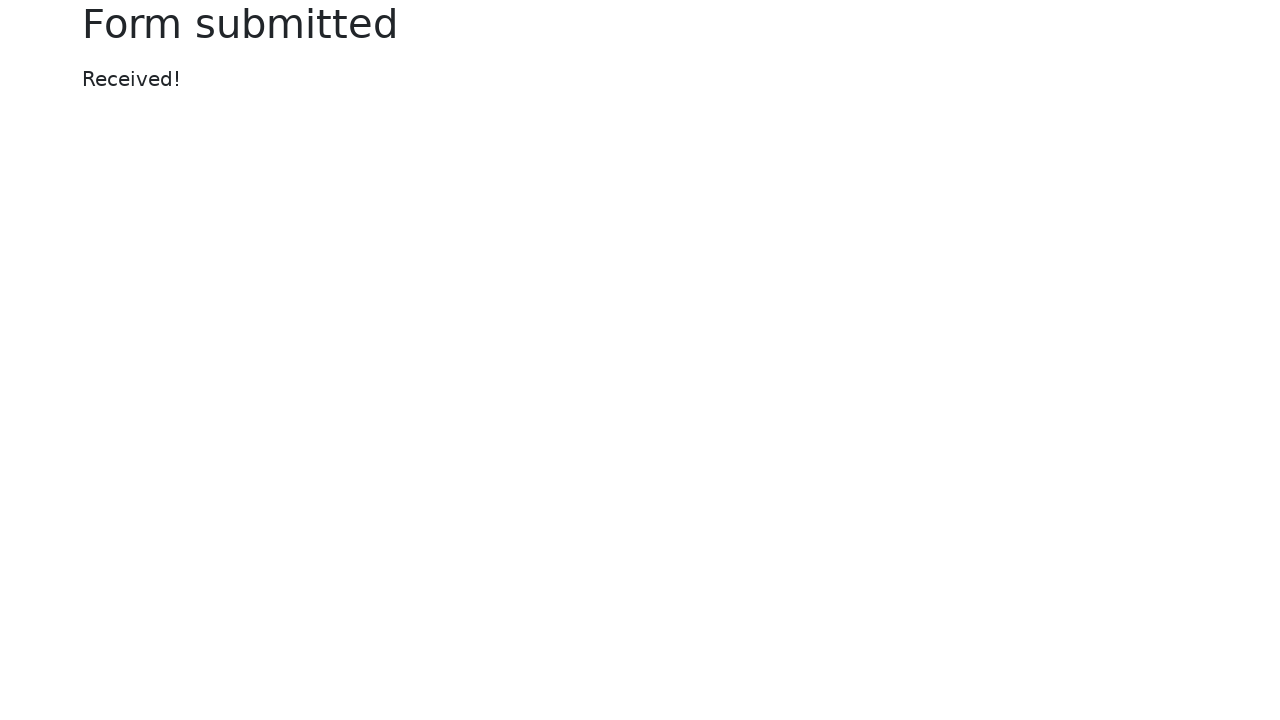